Navigates to the DemoBlaze homepage

Starting URL: https://www.demoblaze.com/

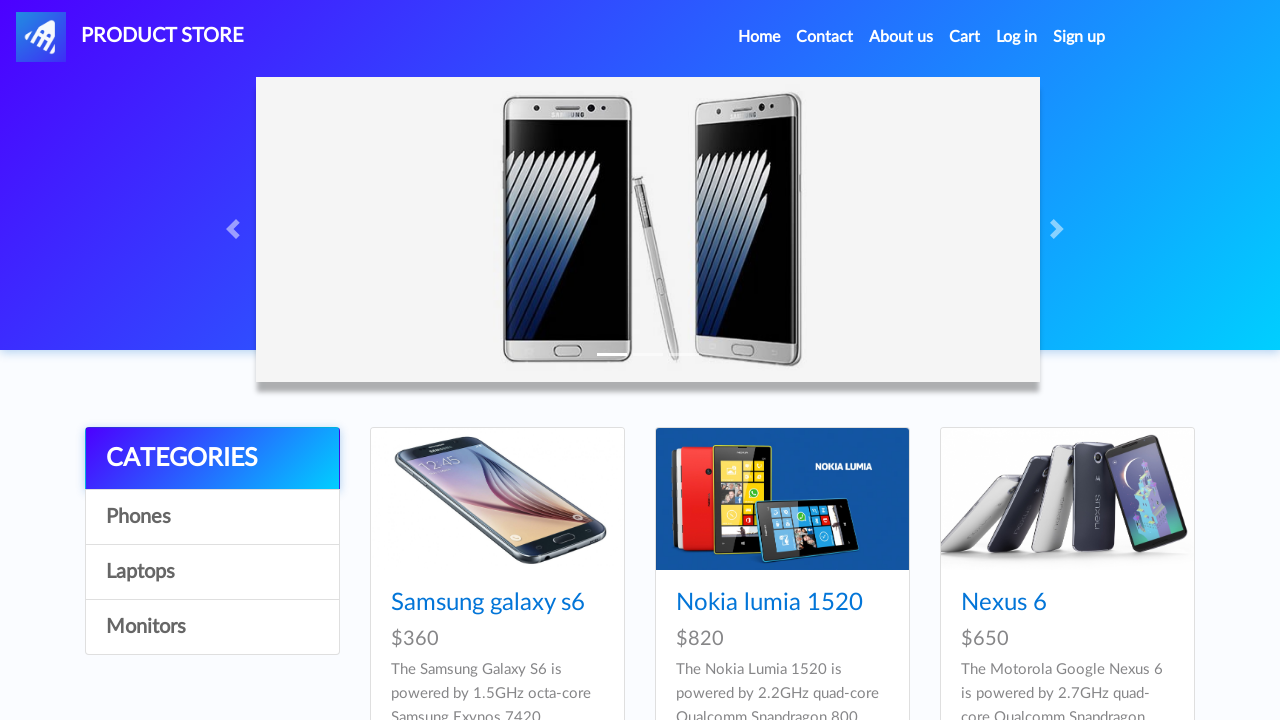

Navigated to DemoBlaze homepage
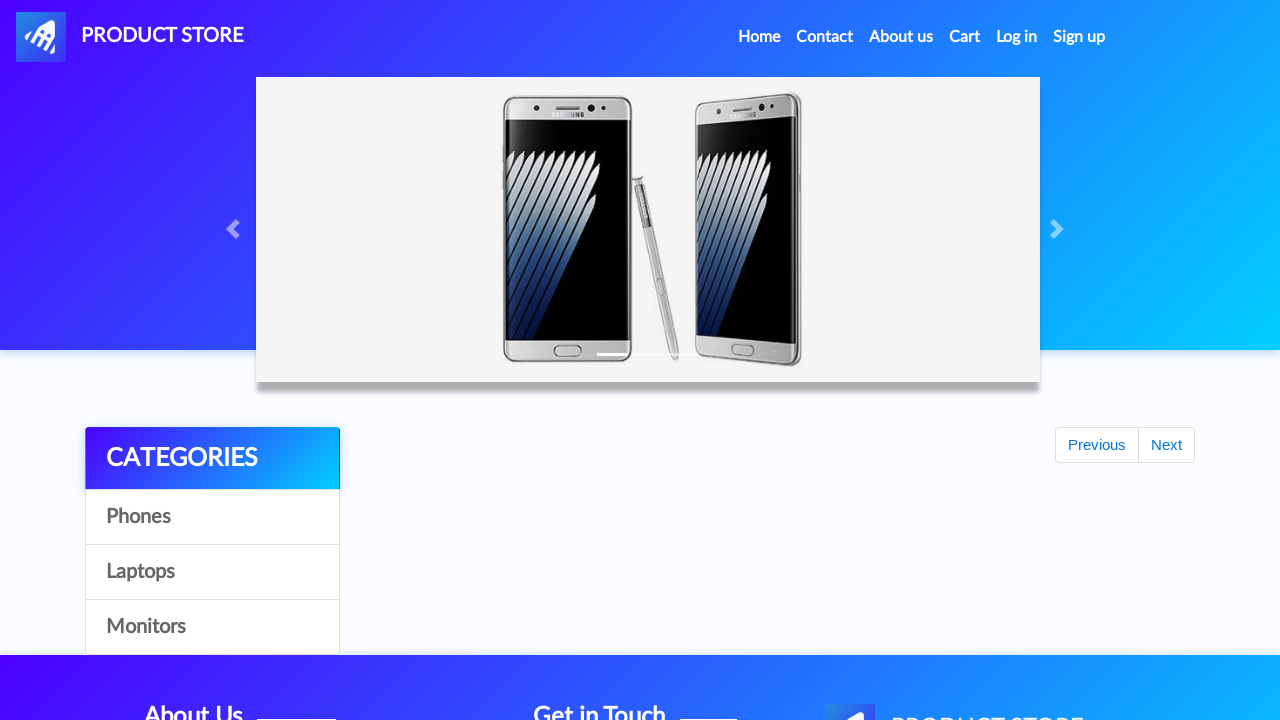

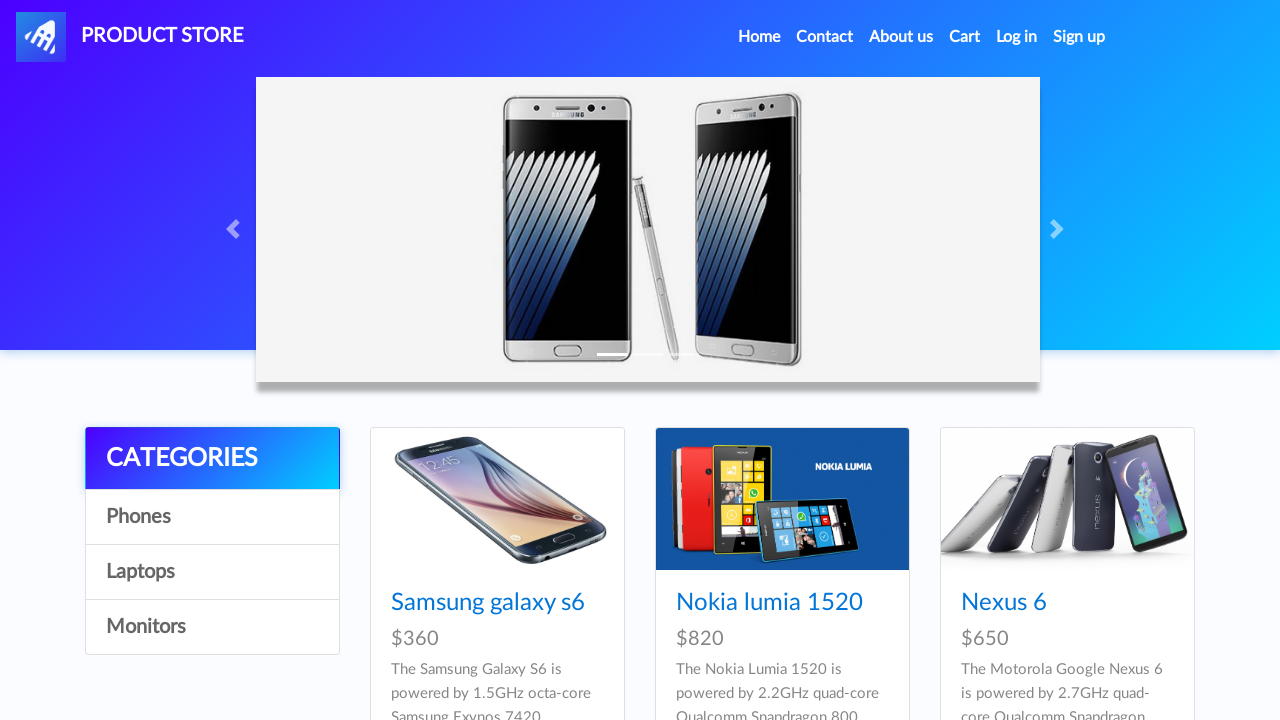